Tests returning a rented cat by setting cookie 2=true, entering return ID 2, and verifying all cats are available with success message

Starting URL: https://cs1632.appspot.com/

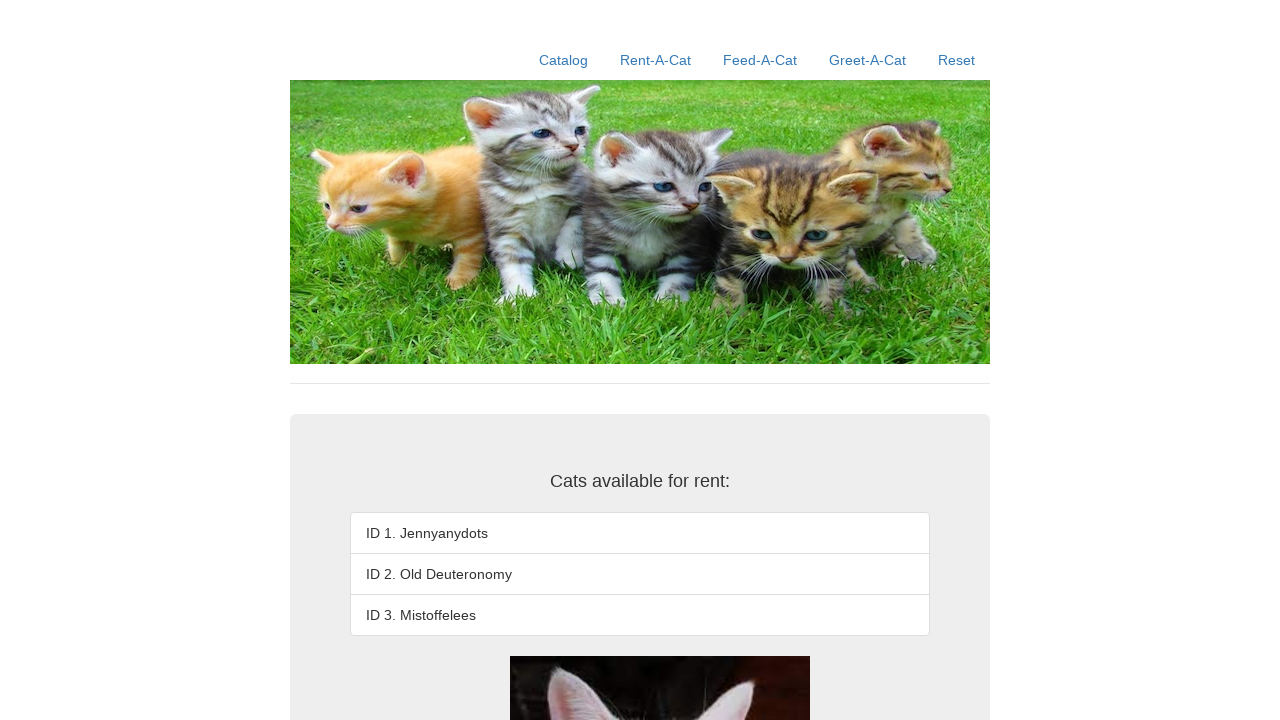

Reset all cat rental cookies to false
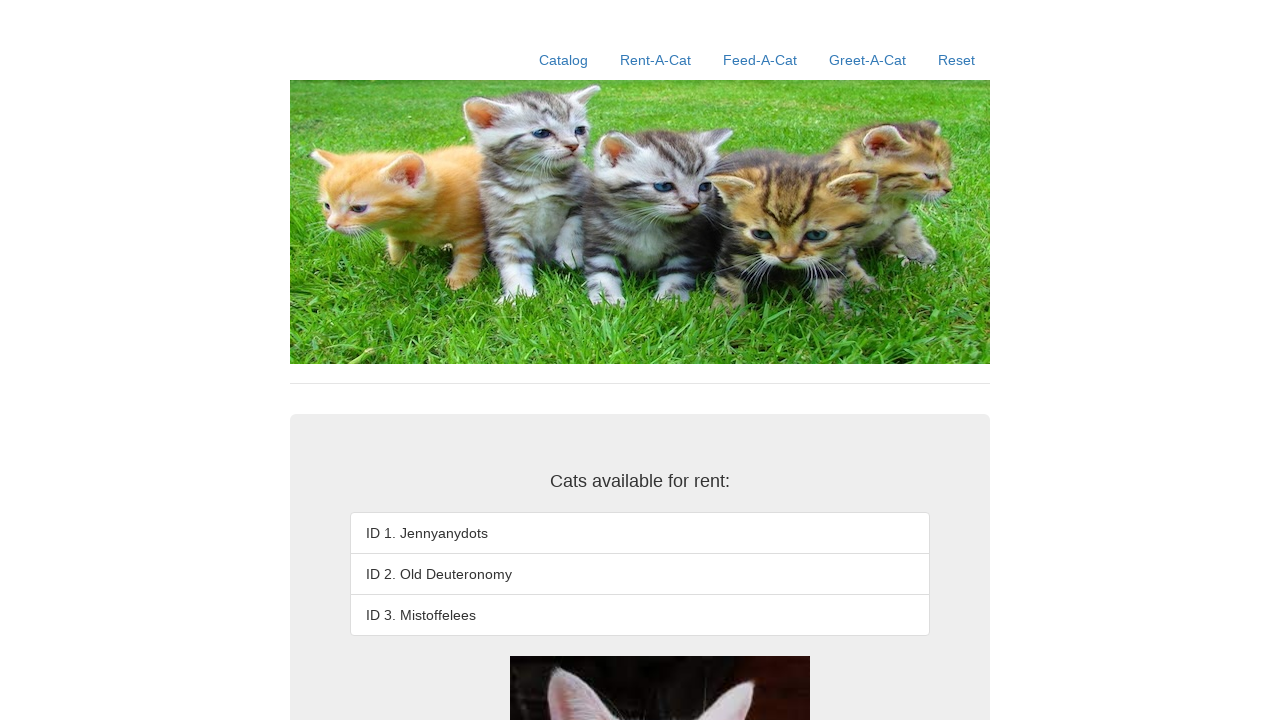

Set cookie 2=true to mark cat 2 as rented
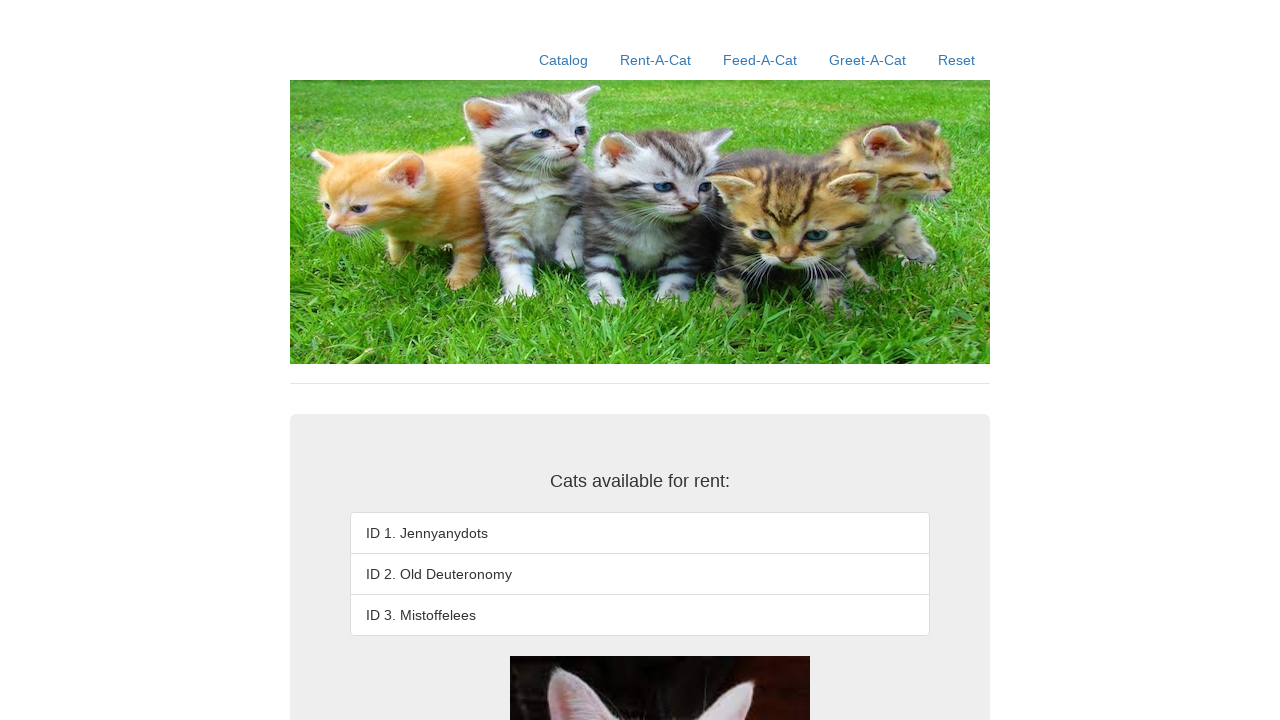

Clicked rent-a-cat link at (656, 60) on xpath=//a[contains(@href, '/rent-a-cat')]
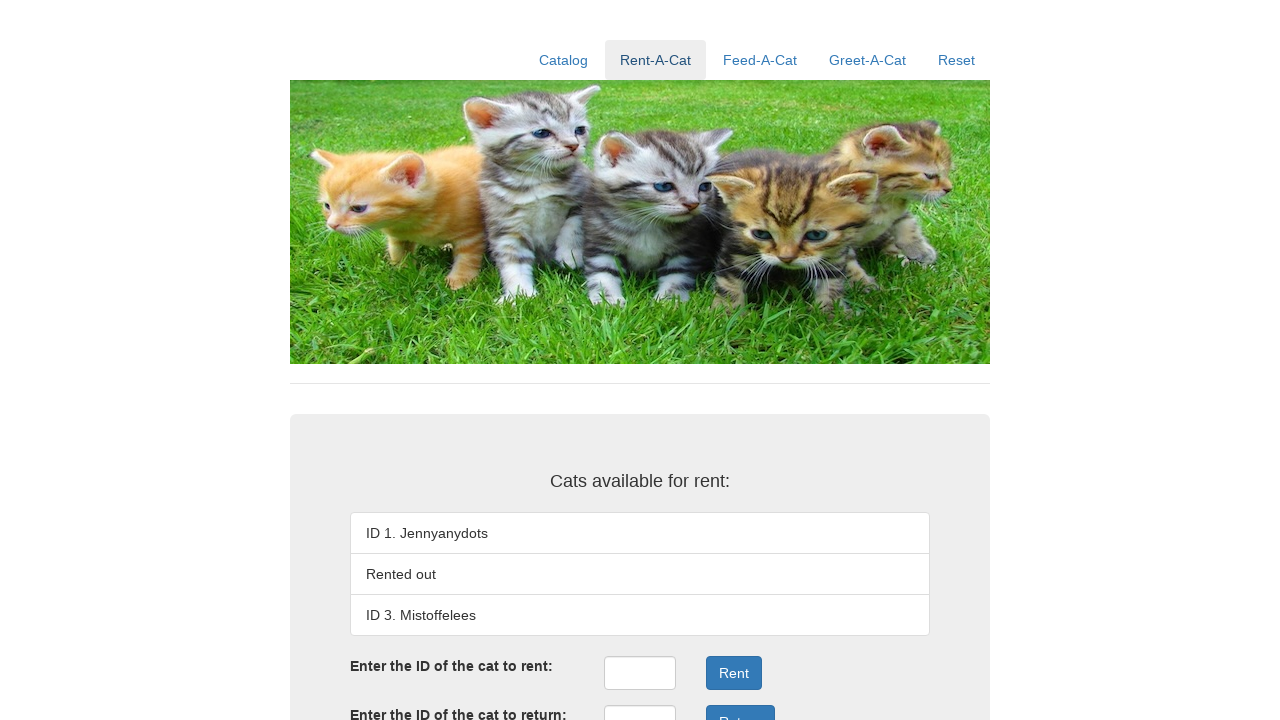

Clicked return ID input field at (640, 703) on input#returnID
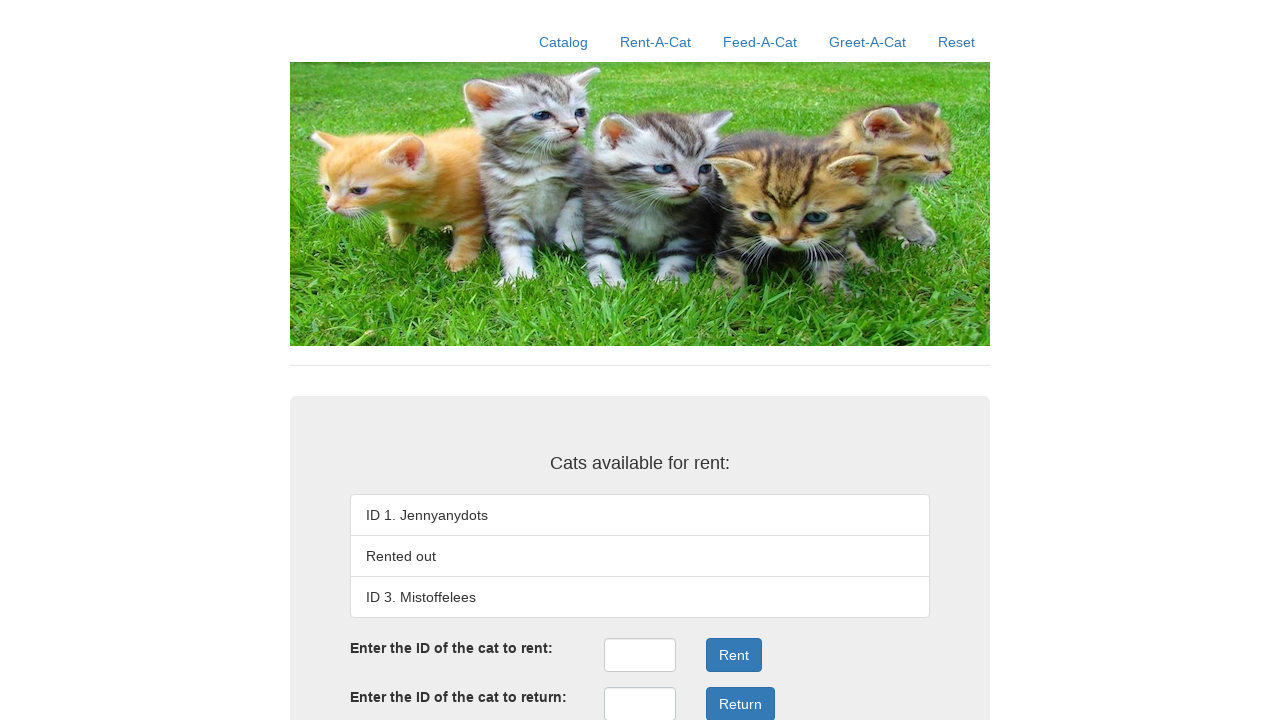

Entered return ID 2 in the input field on input#returnID
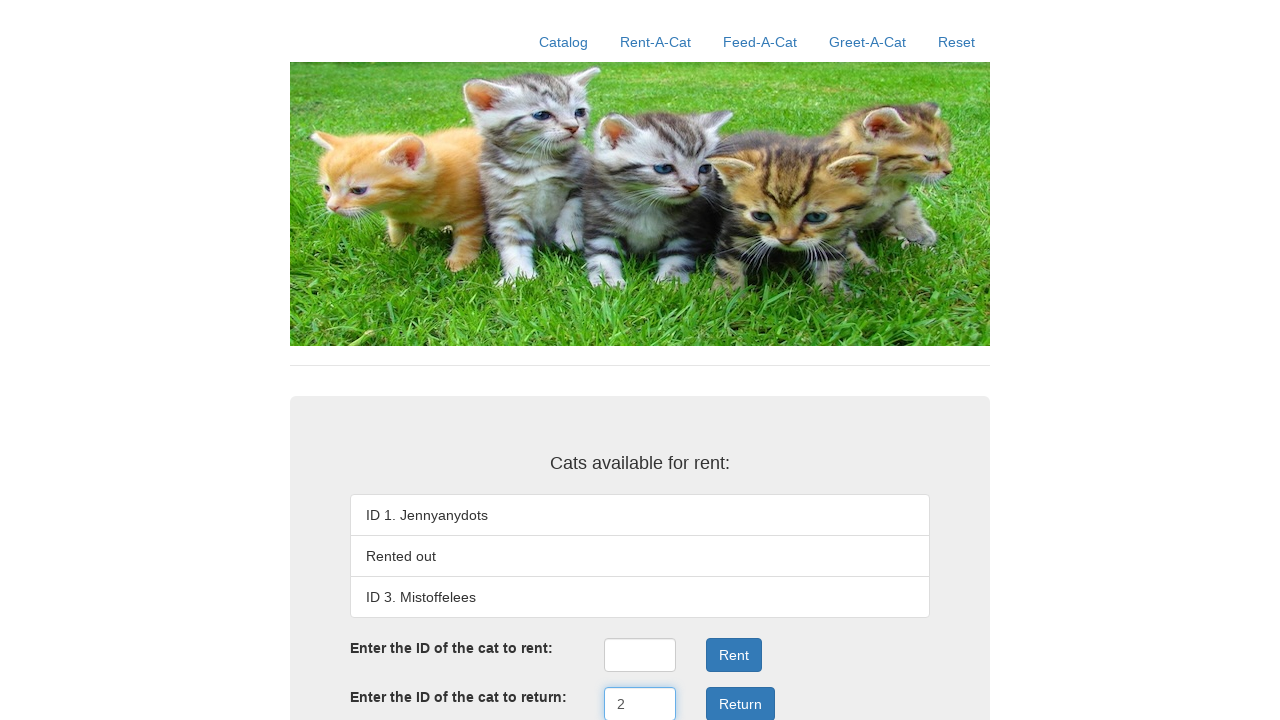

Clicked return submit button to process cat return at (740, 703) on xpath=//button[@onclick='returnSubmit()']
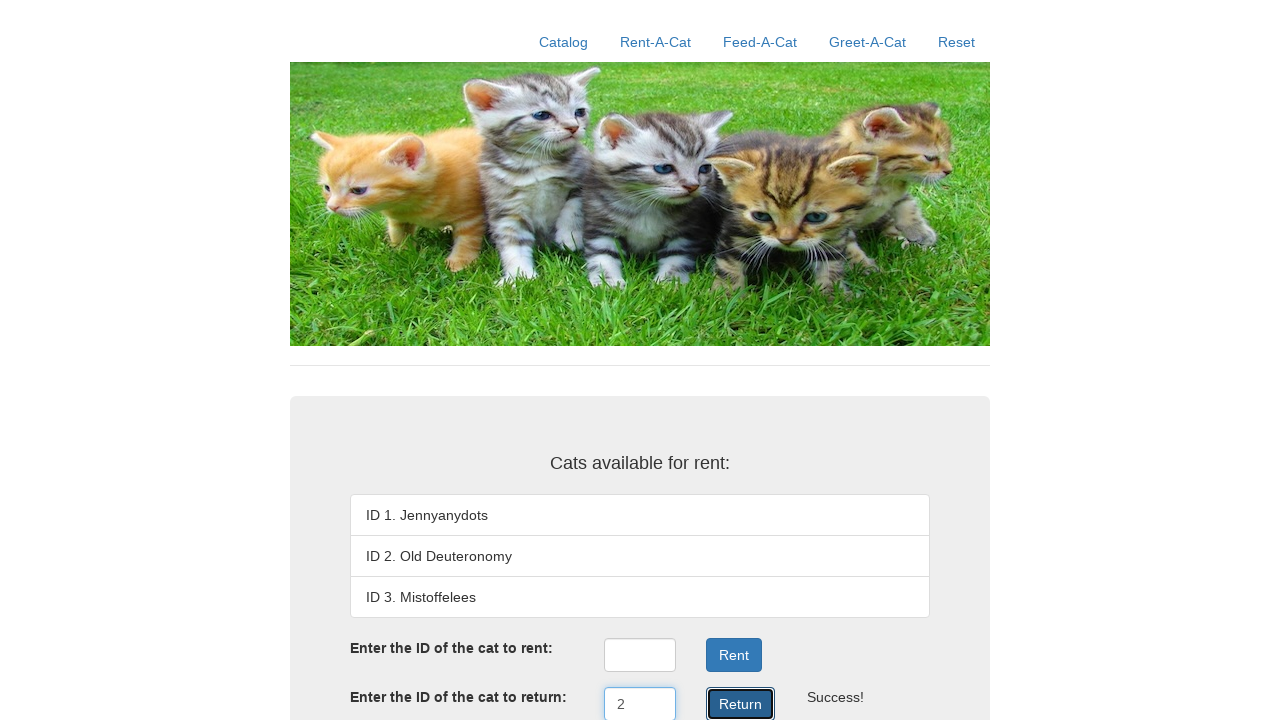

Verified cat 1 (Jennyanydots) is available
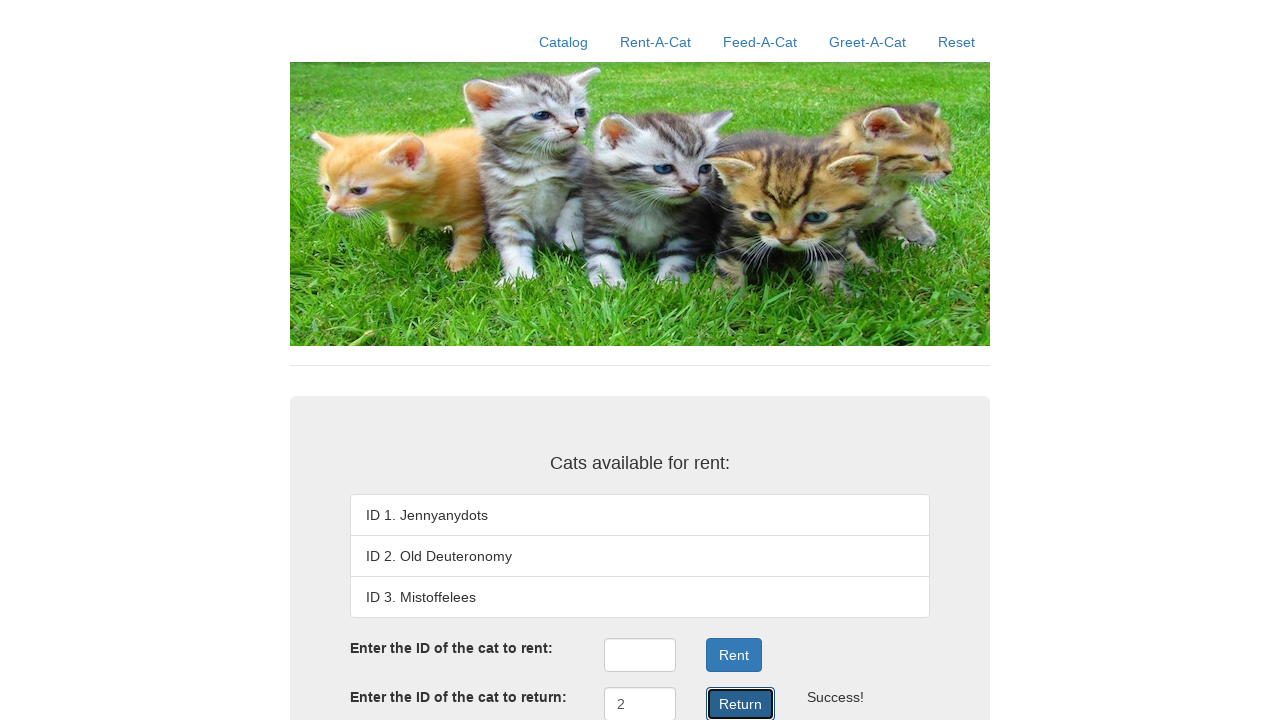

Verified cat 2 (Old Deuteronomy) is available
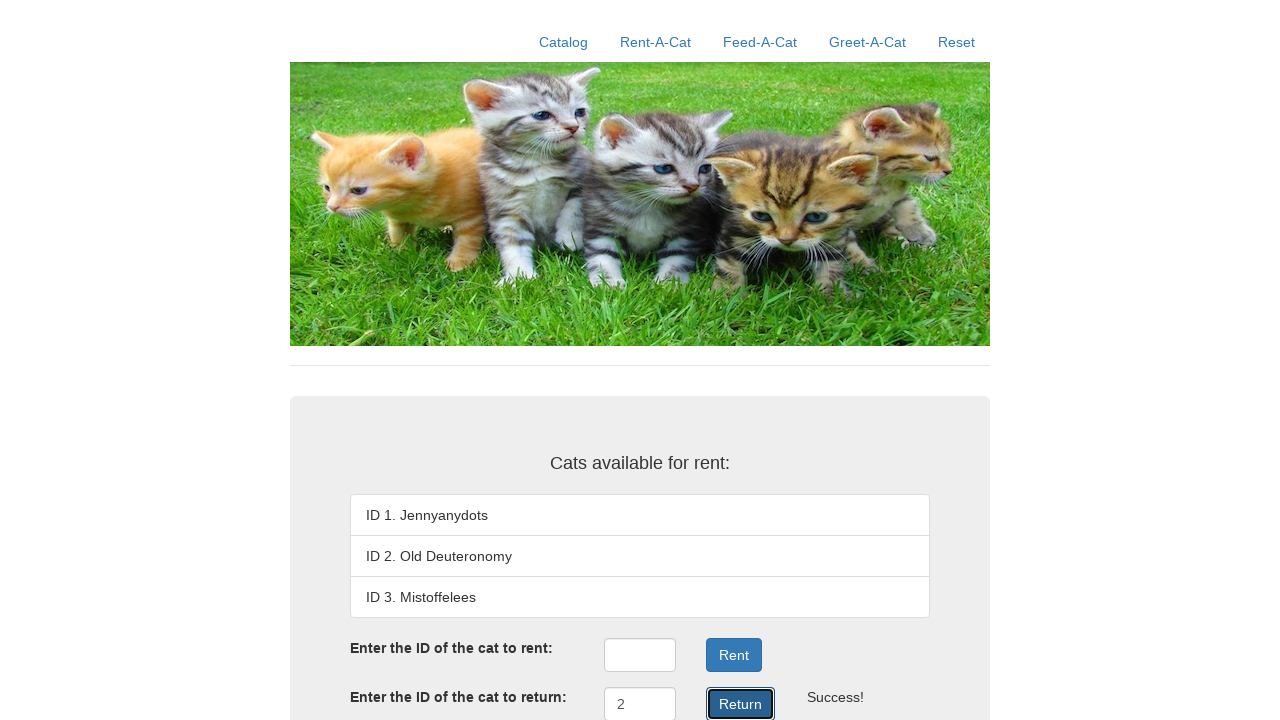

Verified cat 3 (Mistoffelees) is available
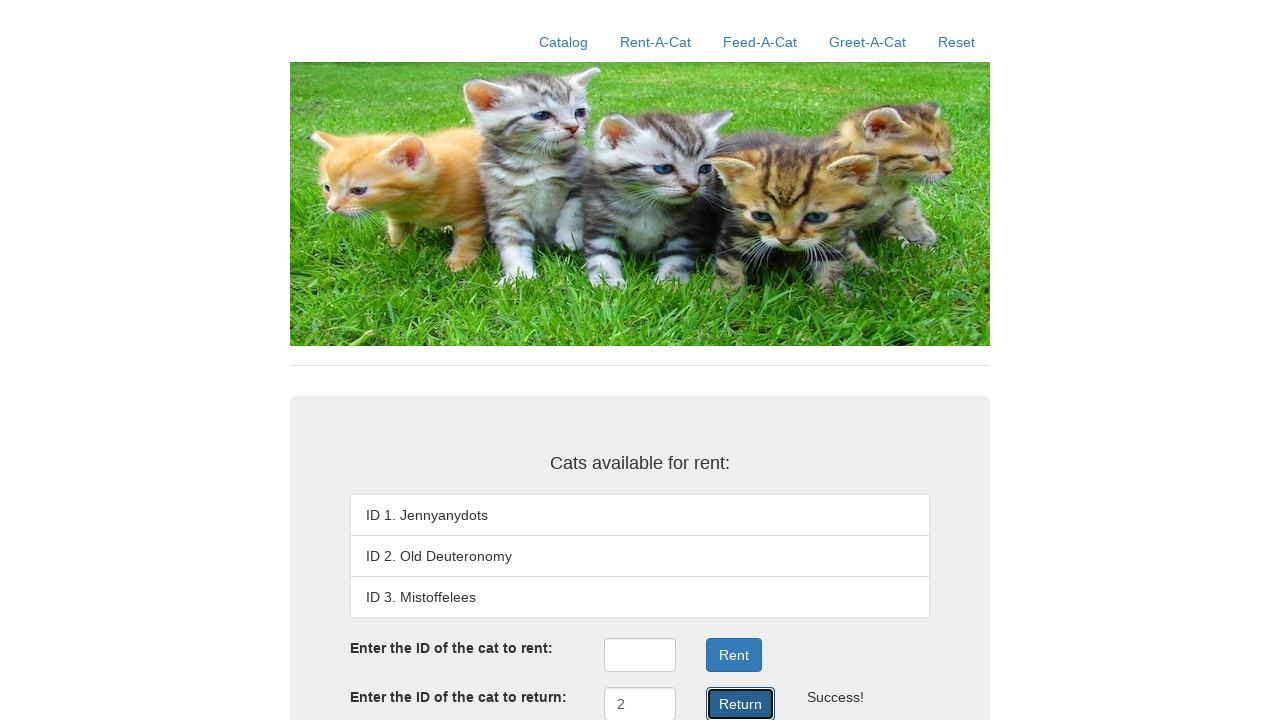

Verified success message displayed after cat return
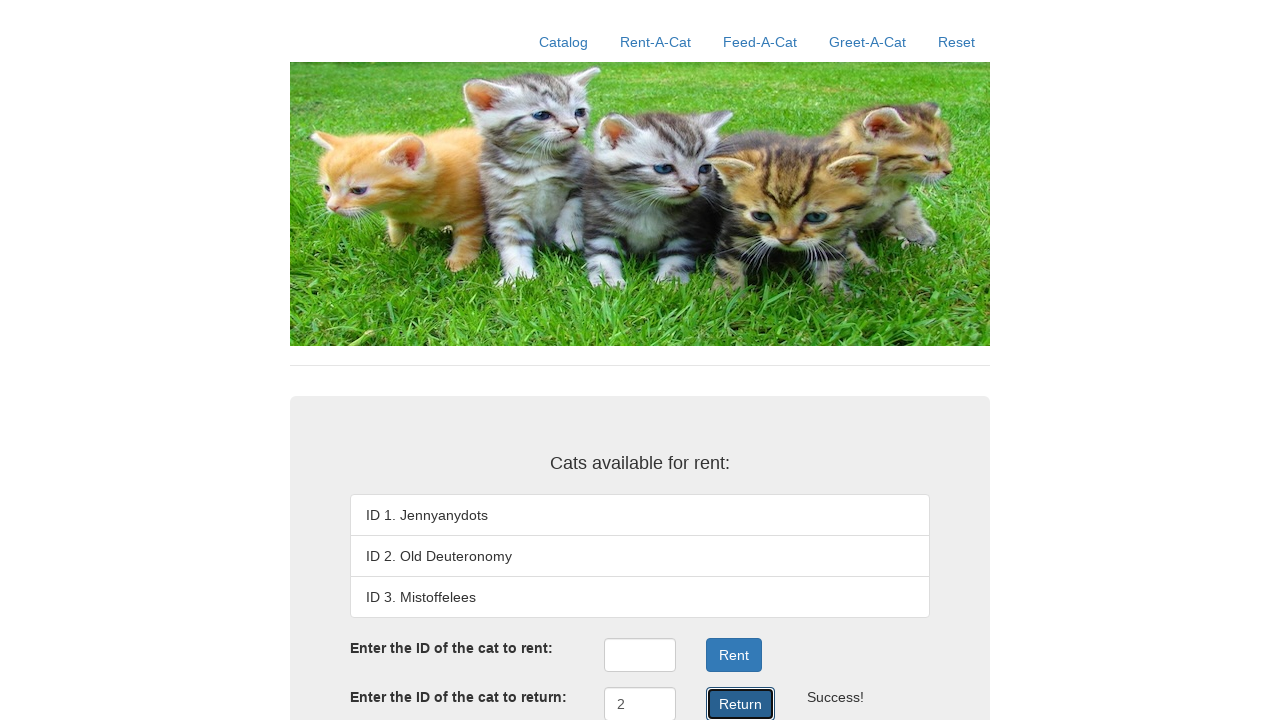

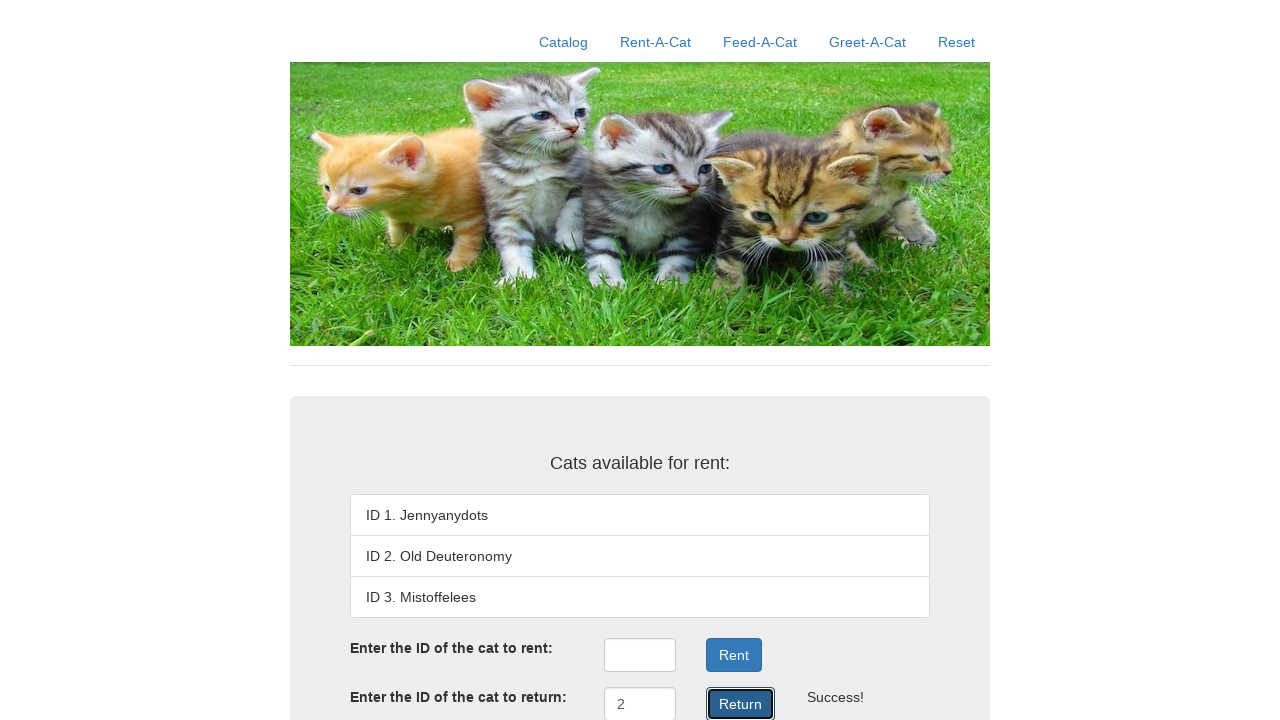